Adds 5 new rows to a table by clicking Add New button, filling in name, department and phone fields, and confirming each addition

Starting URL: https://www.tutorialrepublic.com/snippets/bootstrap/table-with-add-and-delete-row-feature.php

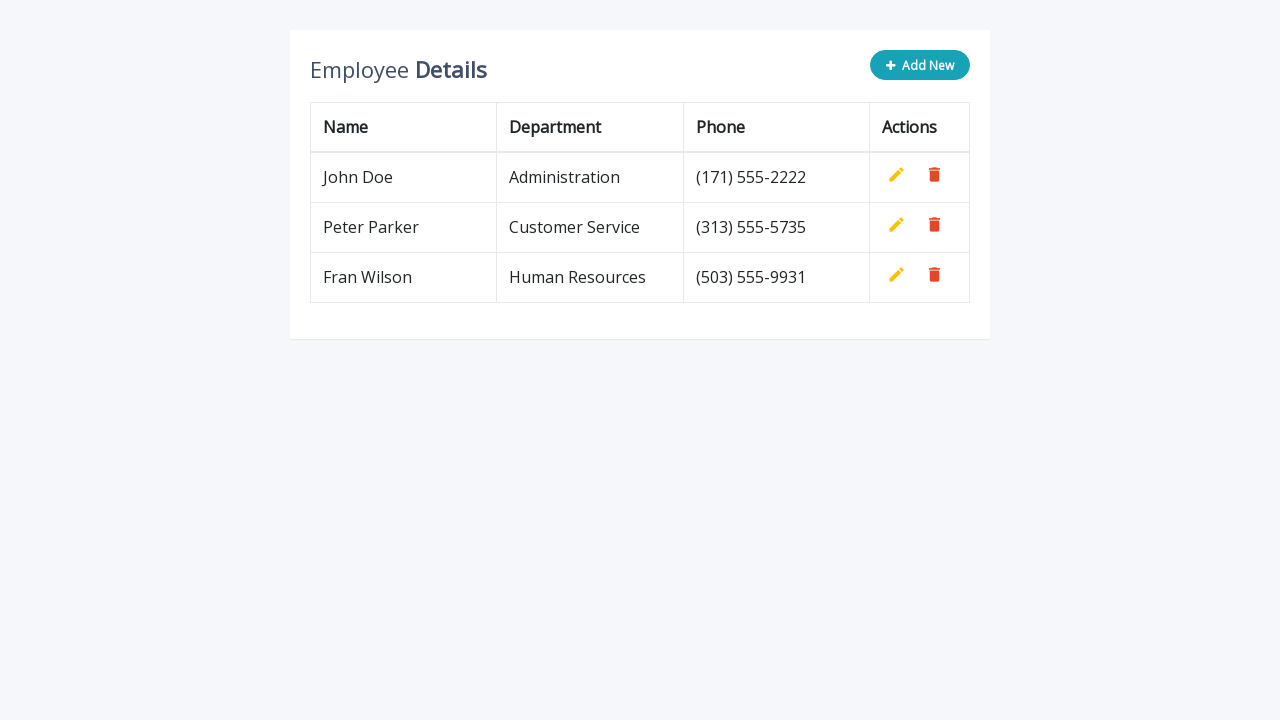

Navigated to table with add and delete row feature
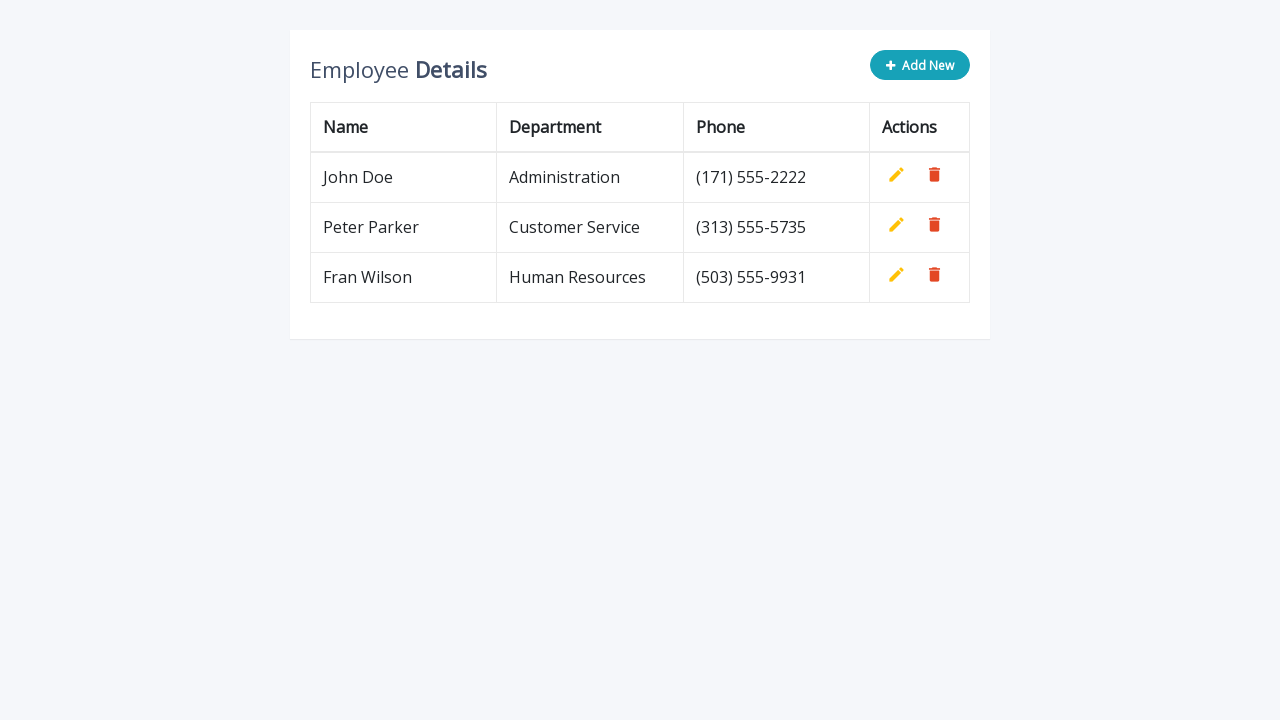

Clicked Add New button for row 1 at (920, 65) on .add-new
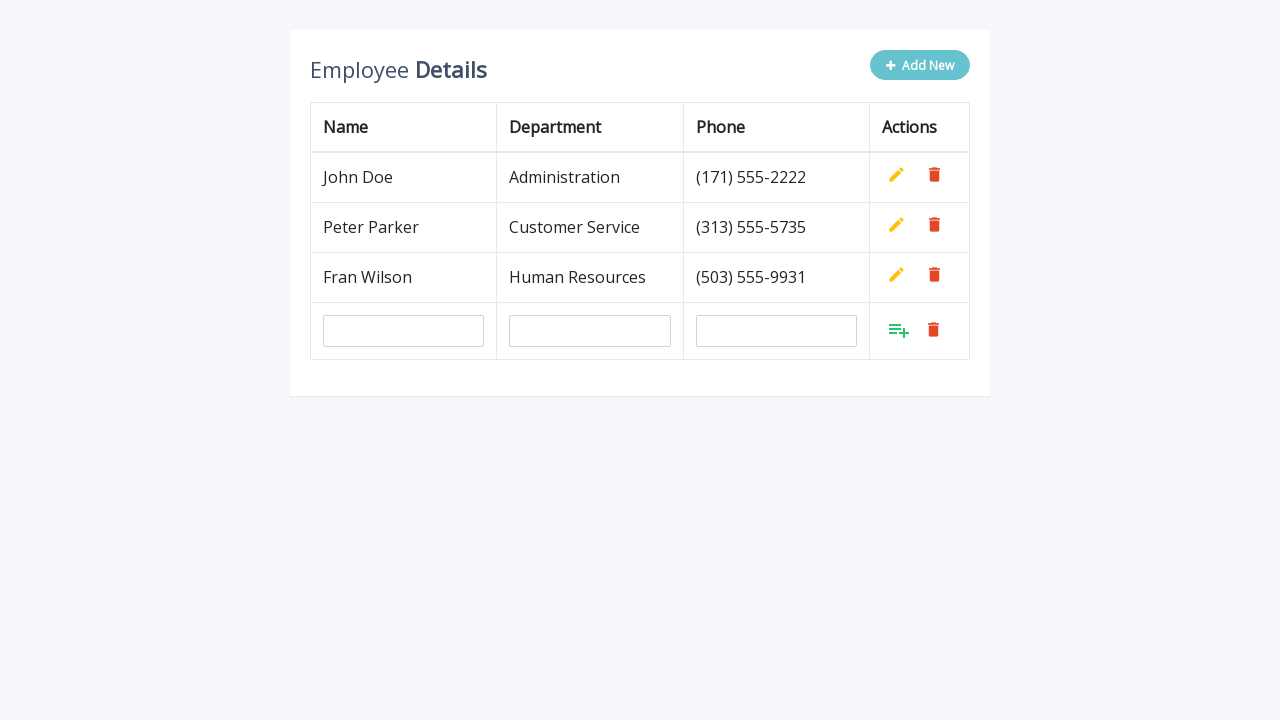

Filled in name field with 'Monika Petrovic' for row 1 on input[name='name']
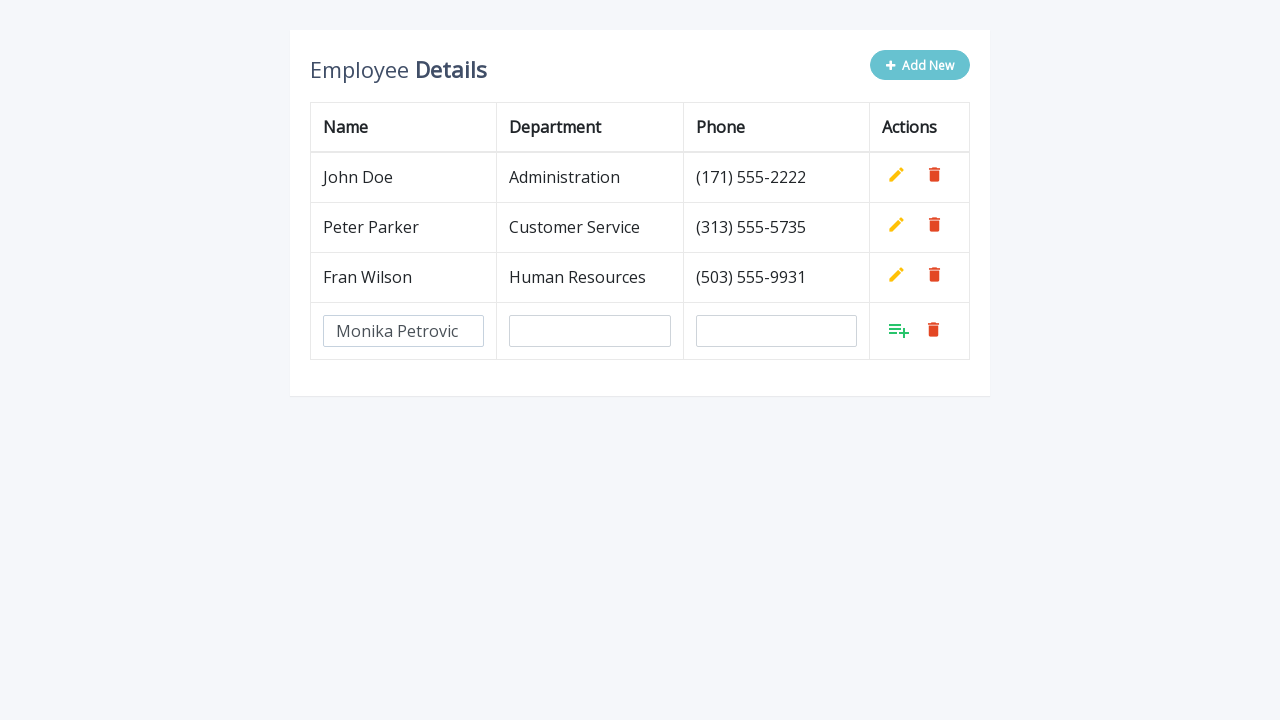

Filled in department field with 'Finance' for row 1 on input[name='department']
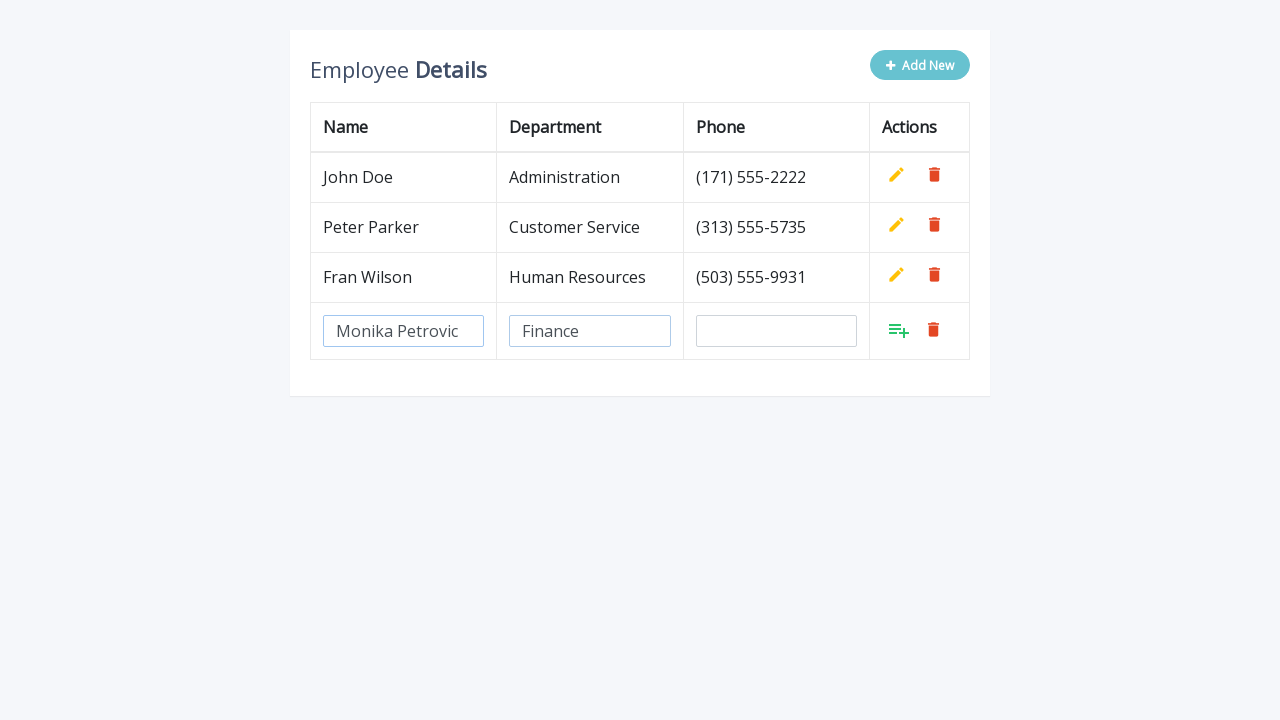

Filled in phone field with '253647483' for row 1 on input[name='phone']
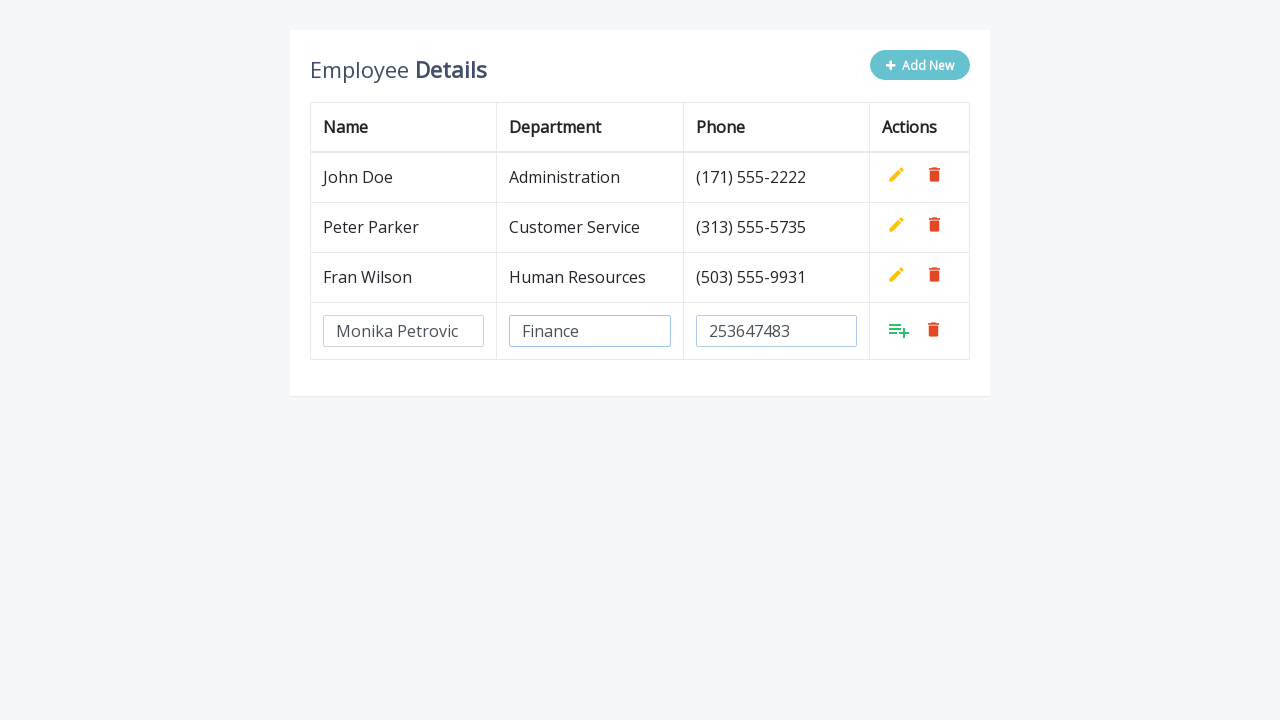

Clicked Add button to confirm row 1 at (899, 330) on xpath=//tbody/tr[last()]/td[last()]/a
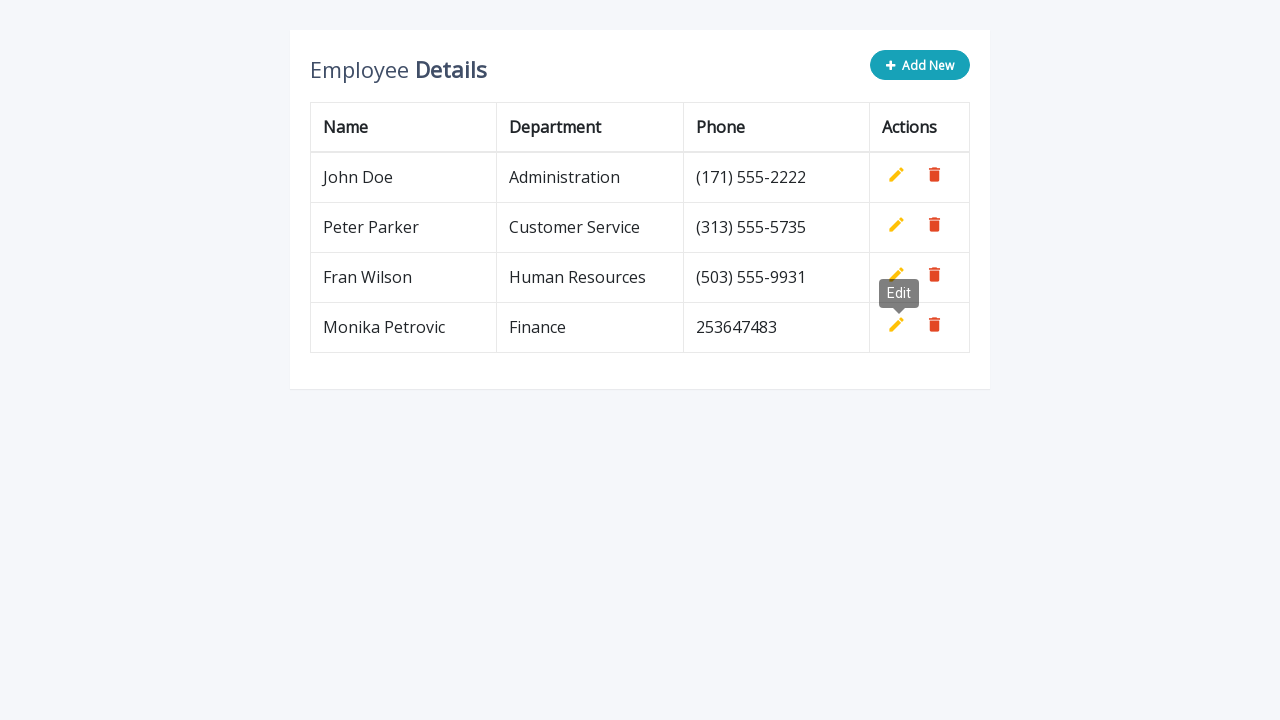

Waited 500ms before next iteration
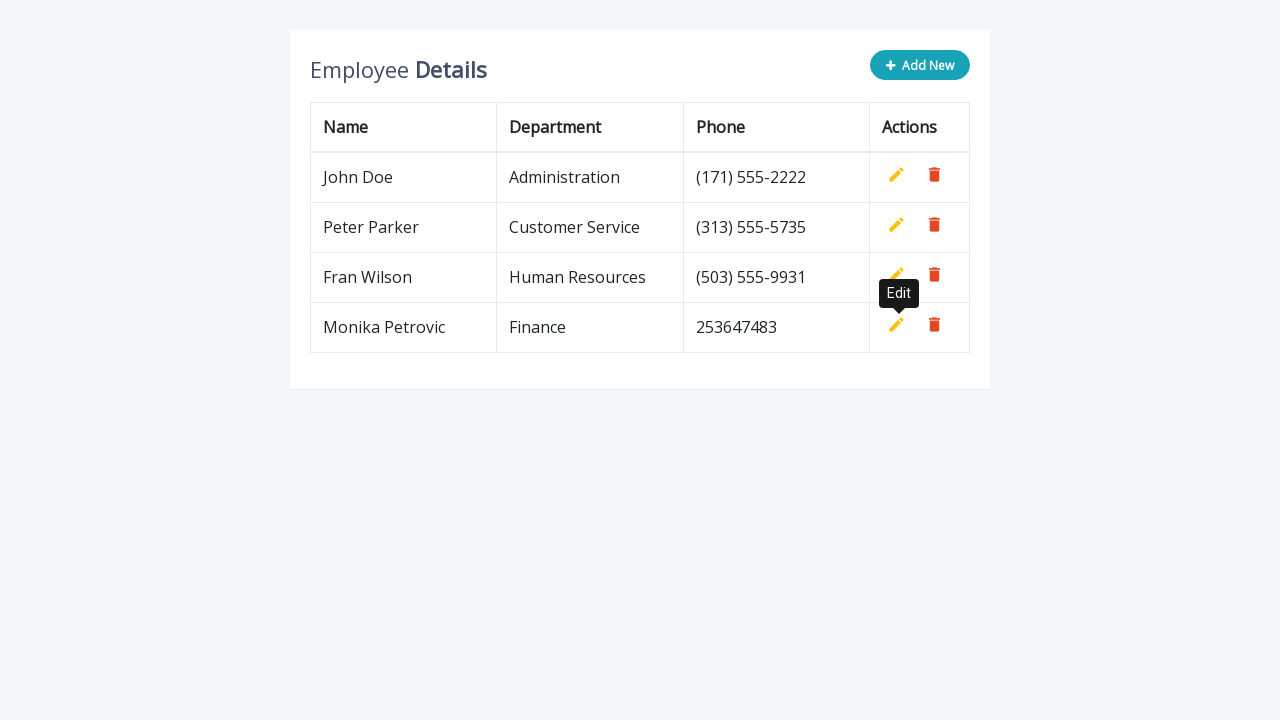

Clicked Add New button for row 2 at (920, 65) on .add-new
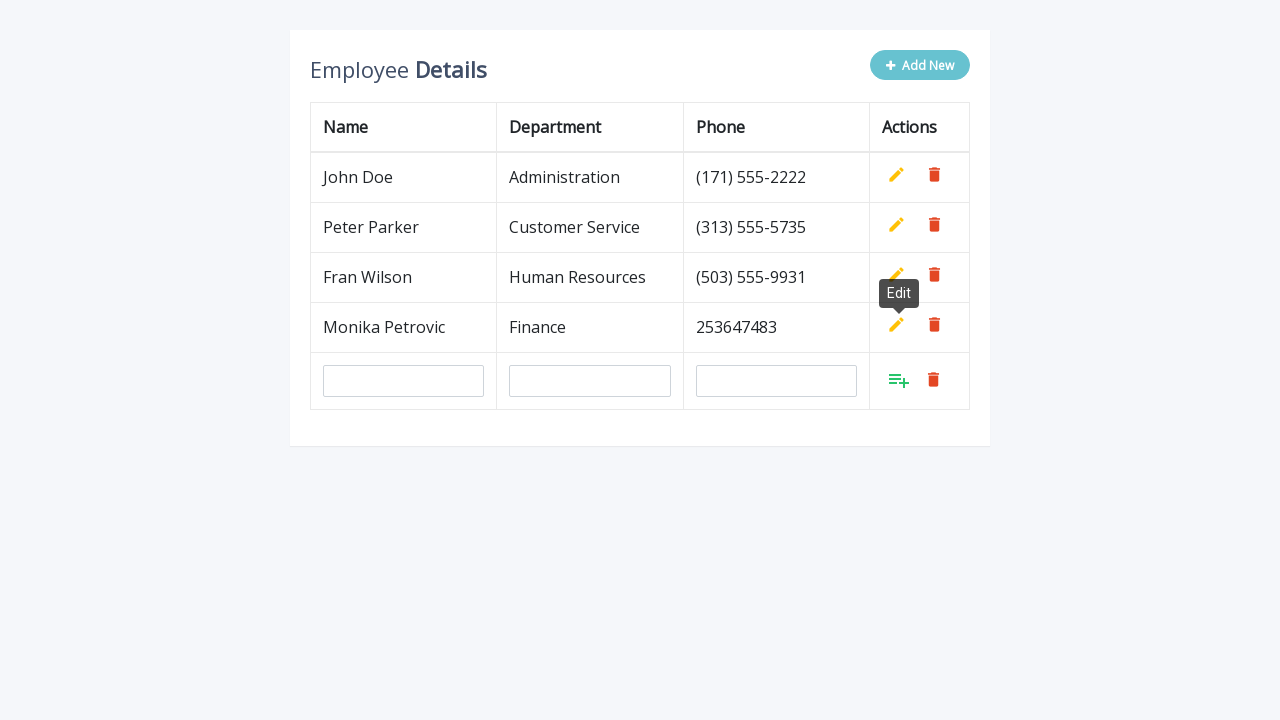

Filled in name field with 'Monika Petrovic' for row 2 on input[name='name']
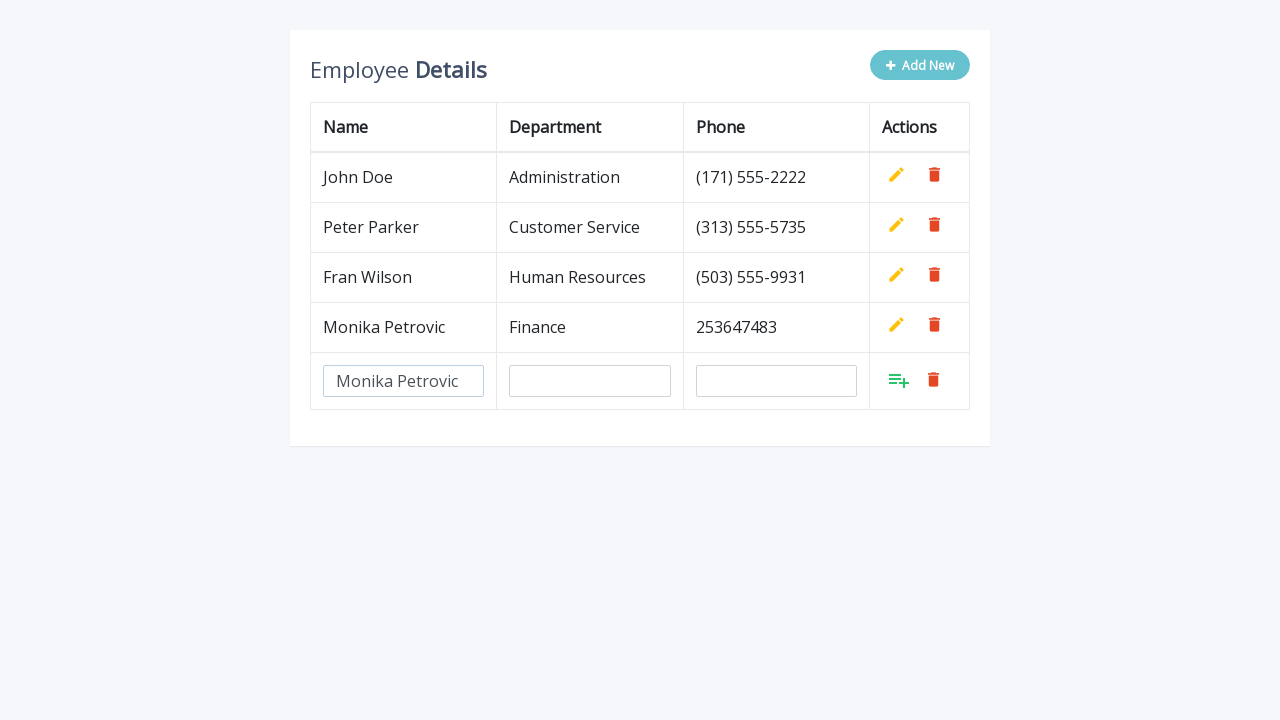

Filled in department field with 'Finance' for row 2 on input[name='department']
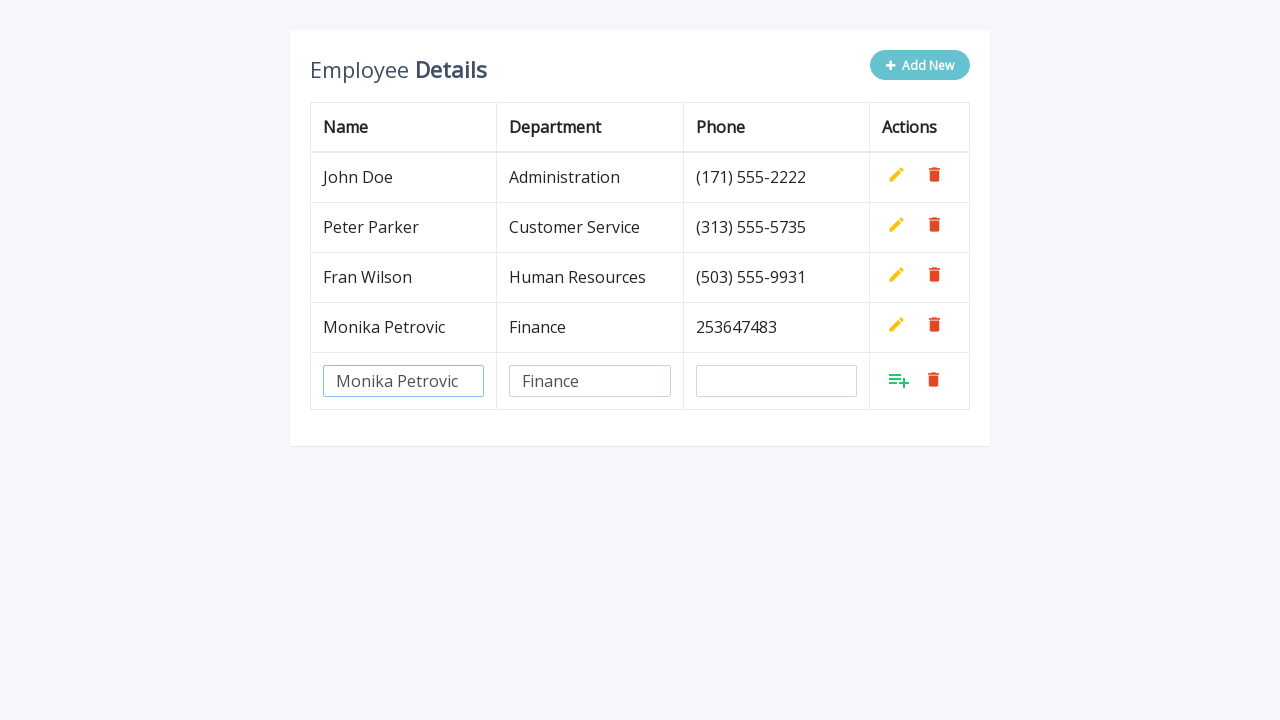

Filled in phone field with '253647483' for row 2 on input[name='phone']
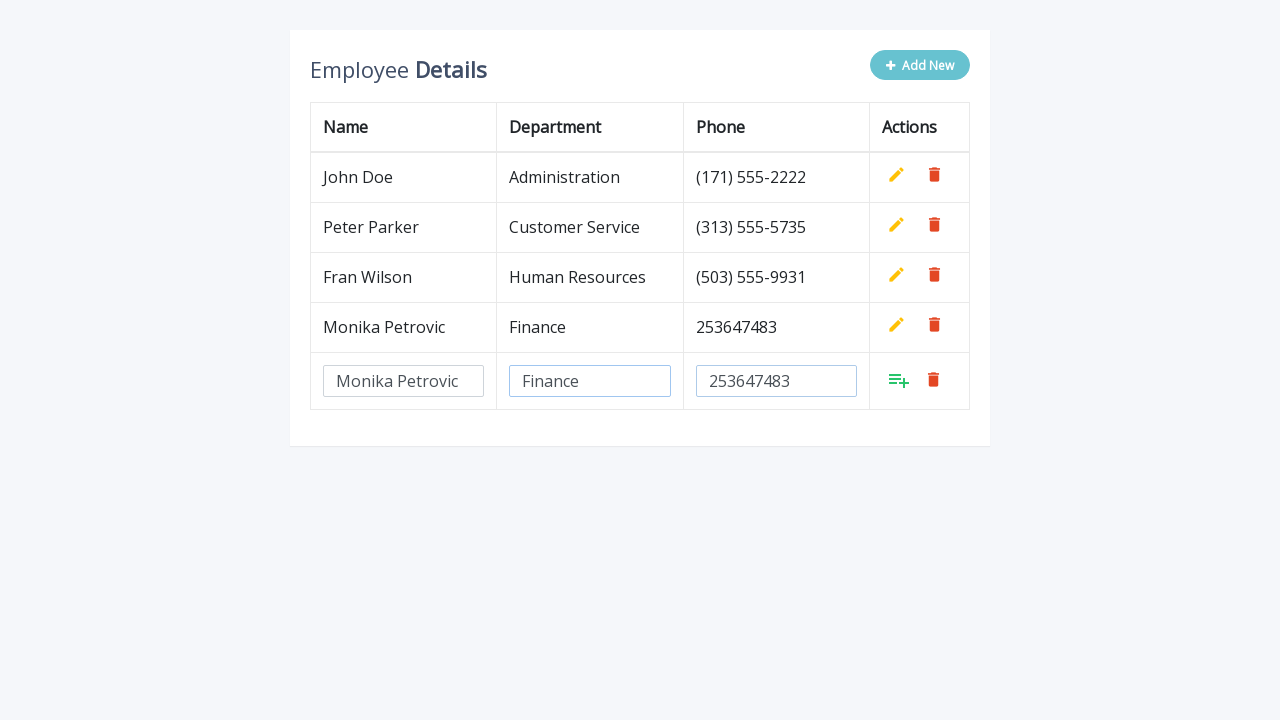

Clicked Add button to confirm row 2 at (899, 380) on xpath=//tbody/tr[last()]/td[last()]/a
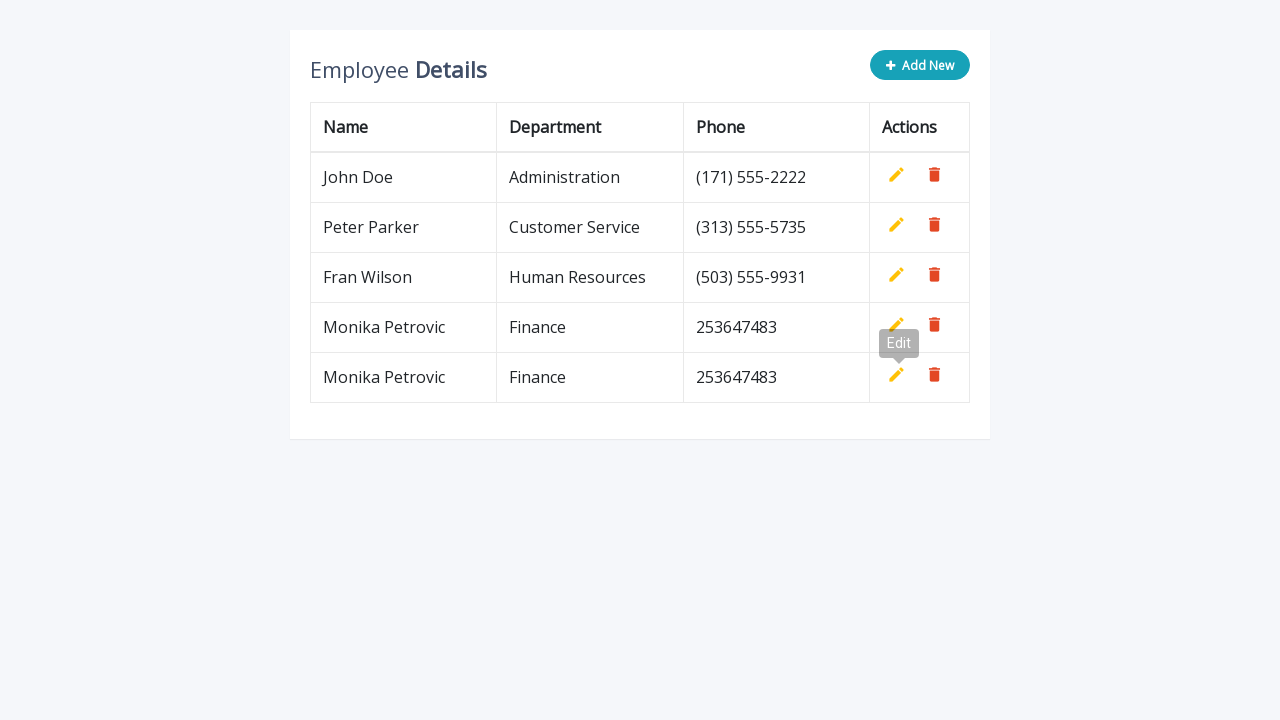

Waited 500ms before next iteration
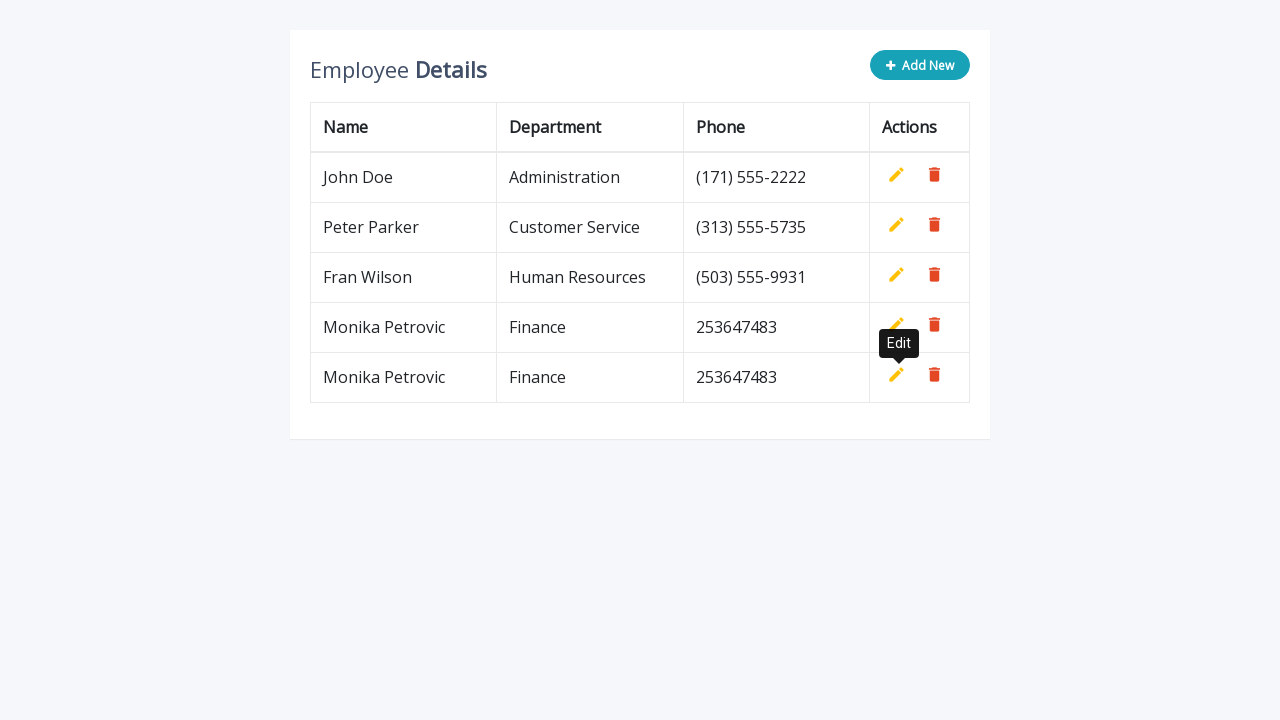

Clicked Add New button for row 3 at (920, 65) on .add-new
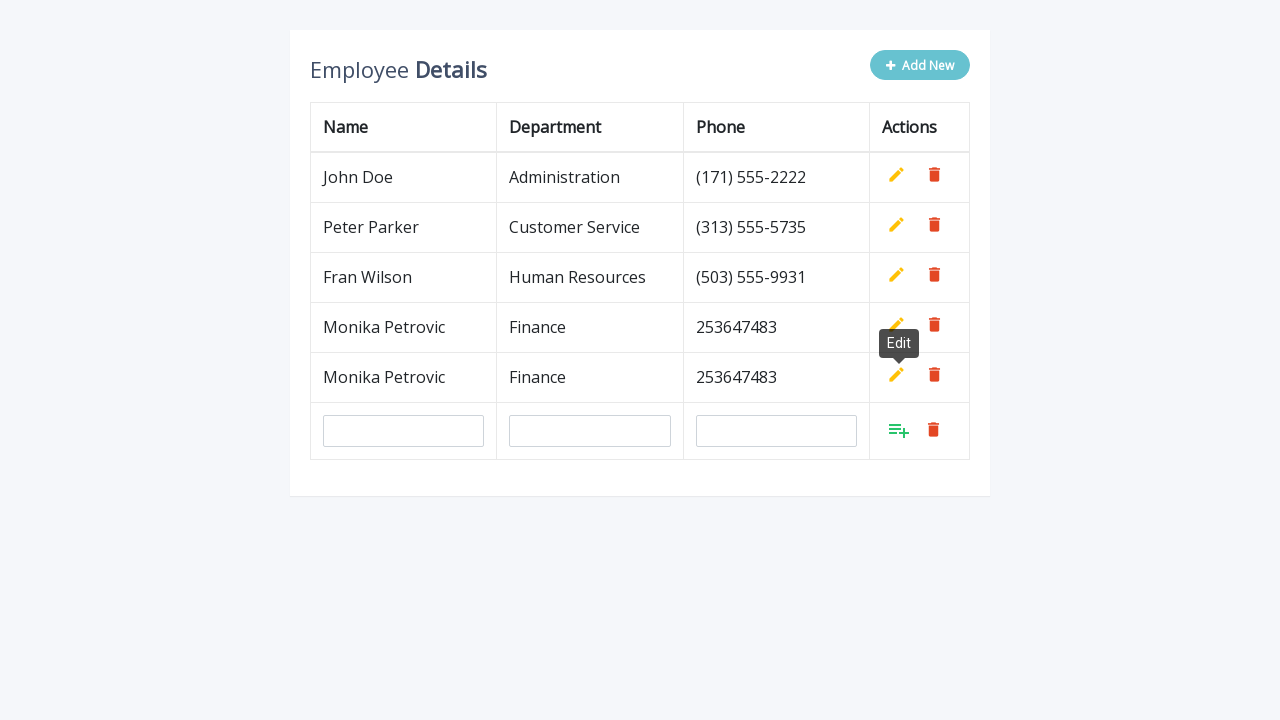

Filled in name field with 'Monika Petrovic' for row 3 on input[name='name']
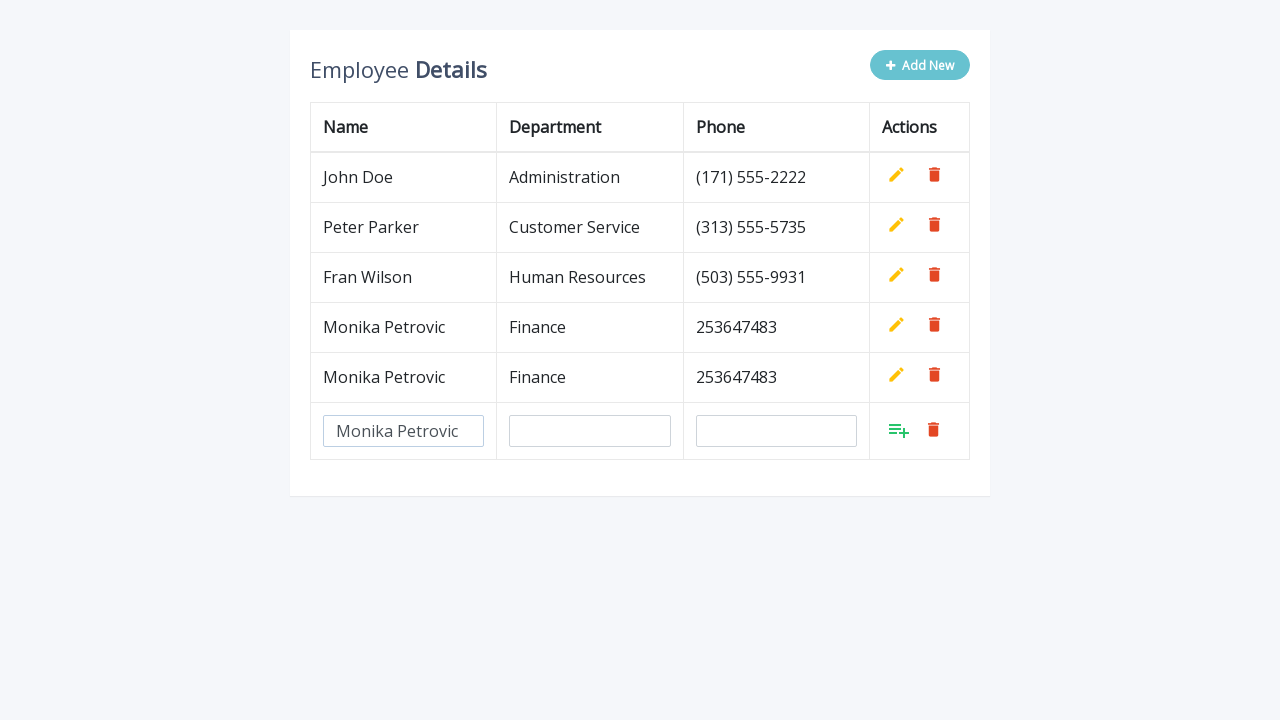

Filled in department field with 'Finance' for row 3 on input[name='department']
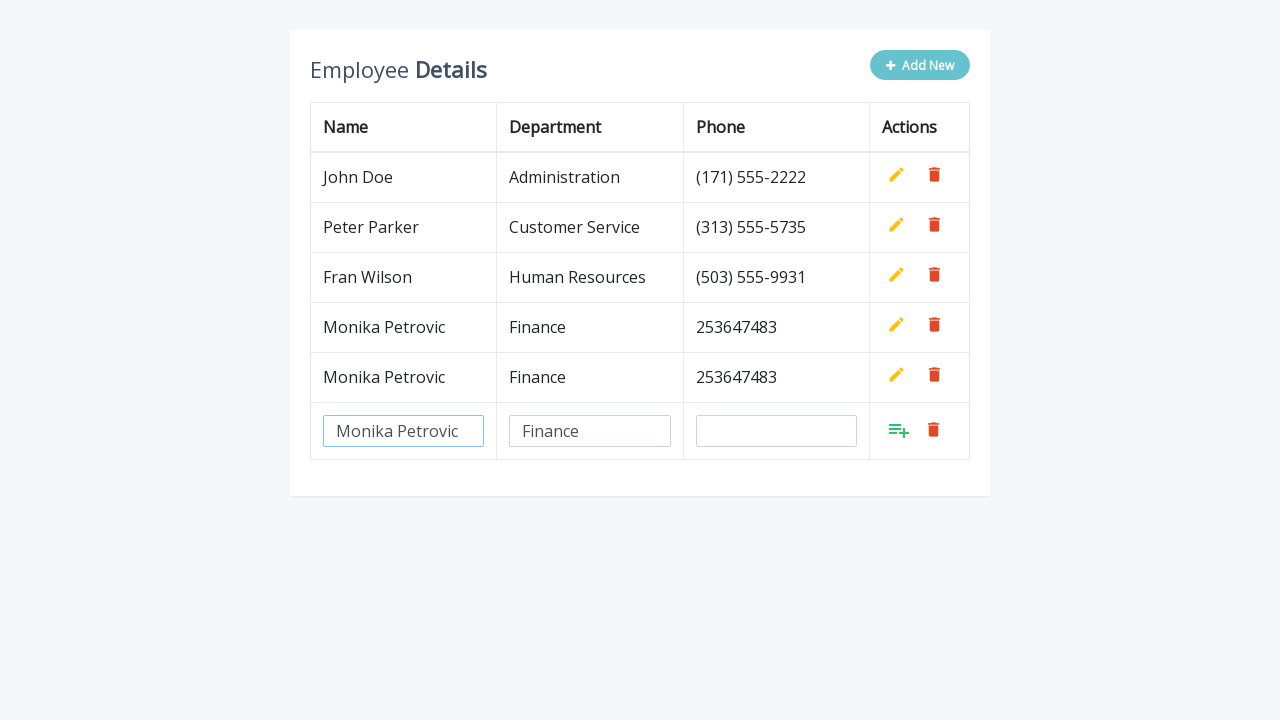

Filled in phone field with '253647483' for row 3 on input[name='phone']
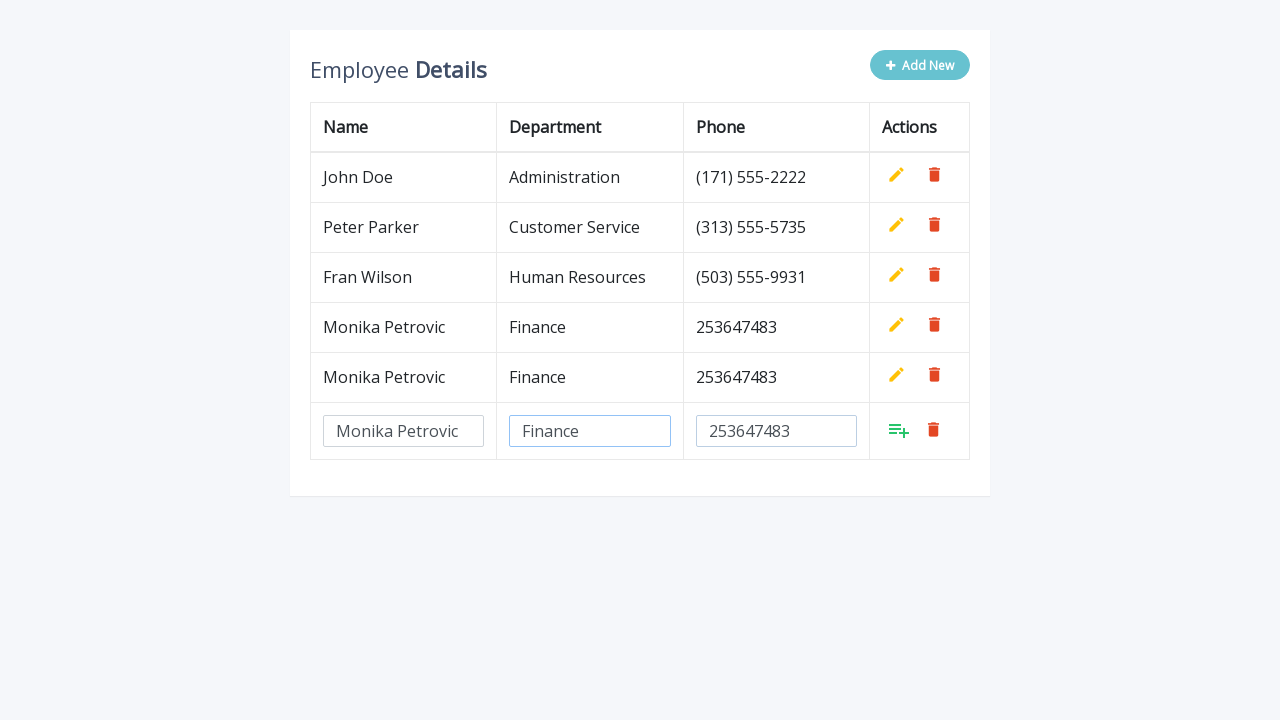

Clicked Add button to confirm row 3 at (899, 430) on xpath=//tbody/tr[last()]/td[last()]/a
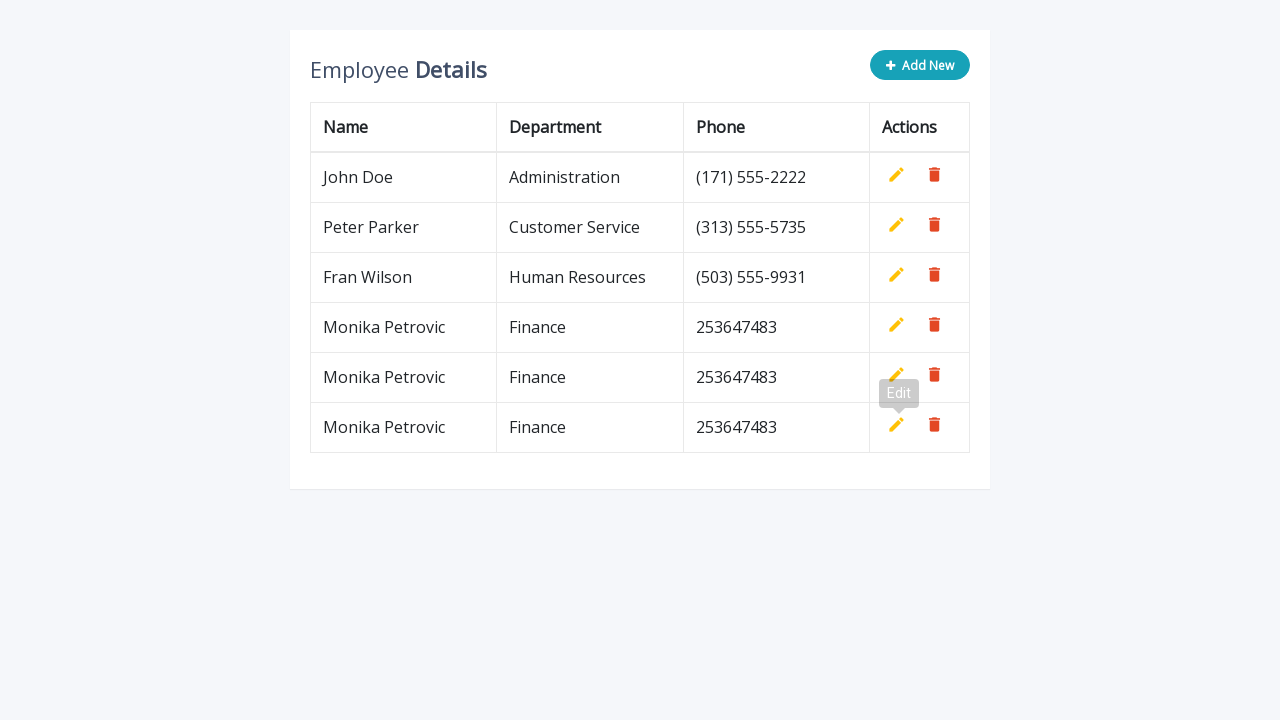

Waited 500ms before next iteration
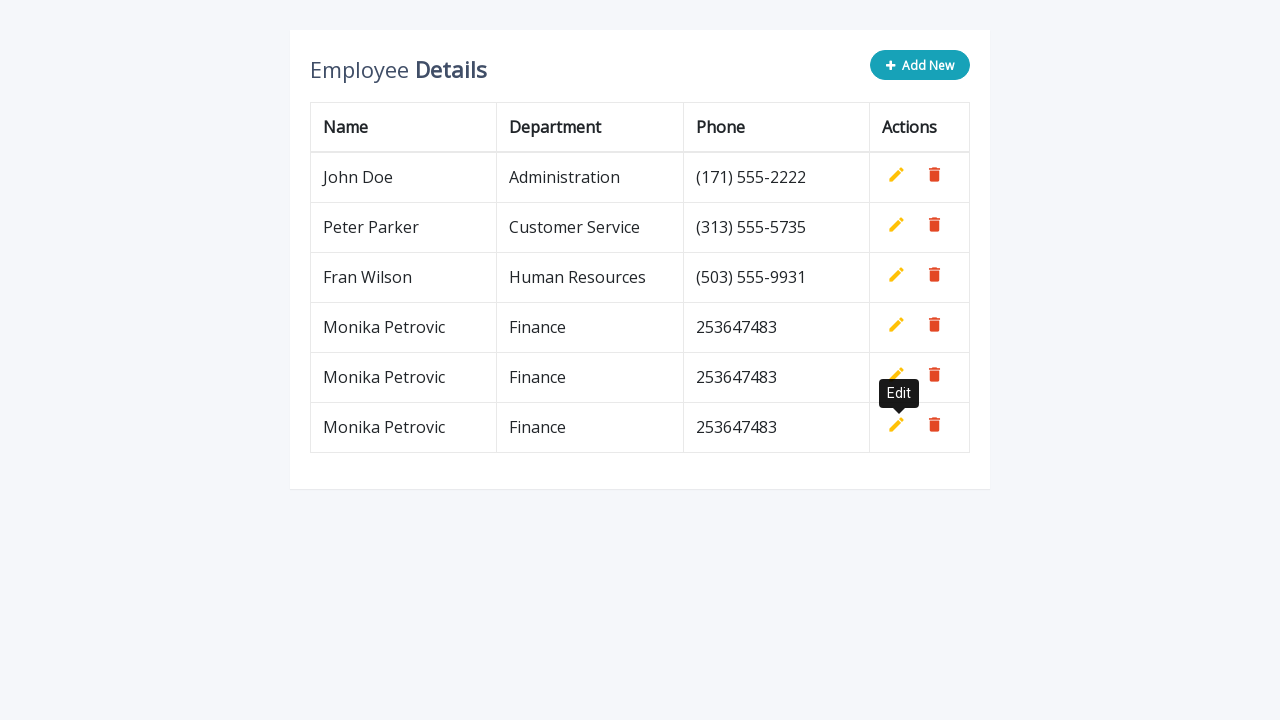

Clicked Add New button for row 4 at (920, 65) on .add-new
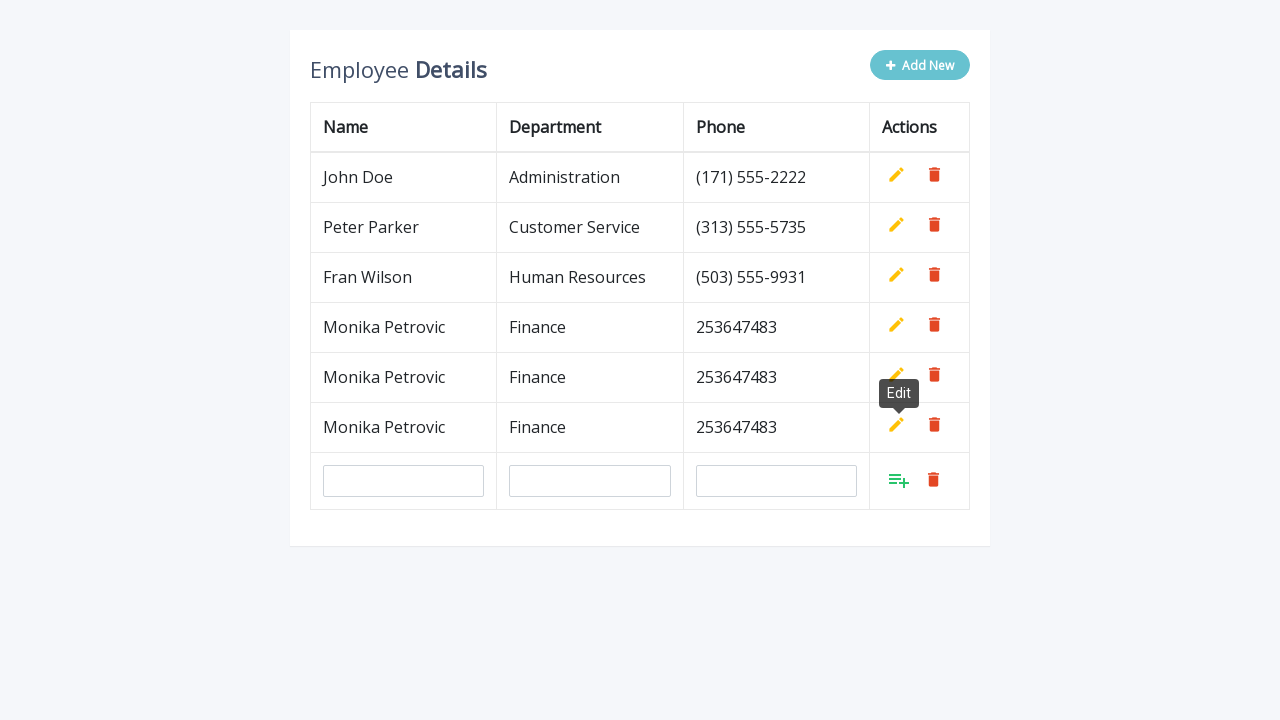

Filled in name field with 'Monika Petrovic' for row 4 on input[name='name']
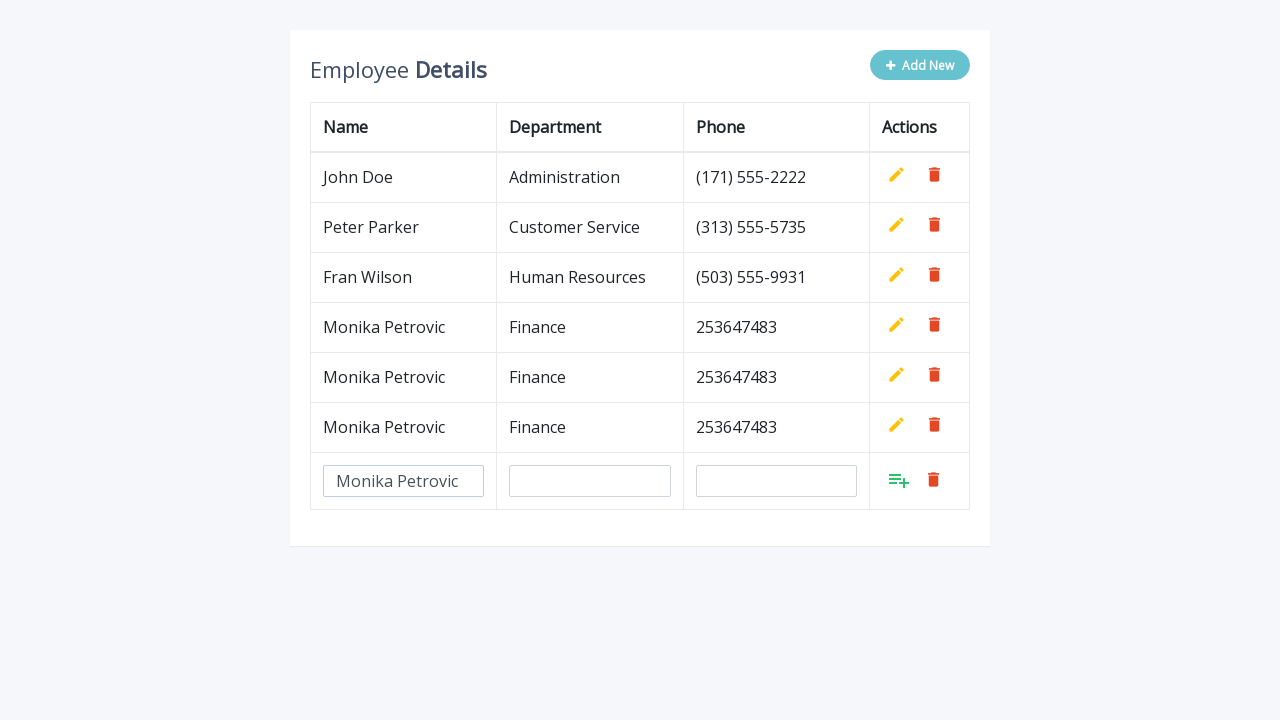

Filled in department field with 'Finance' for row 4 on input[name='department']
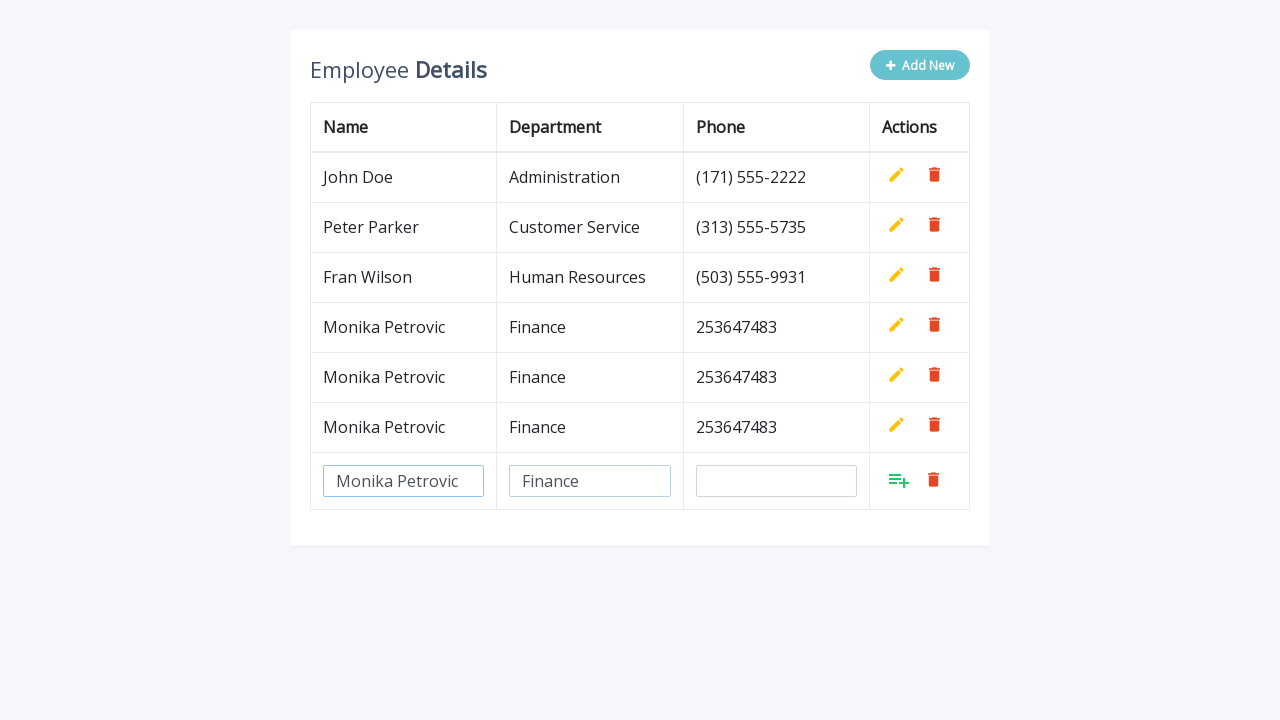

Filled in phone field with '253647483' for row 4 on input[name='phone']
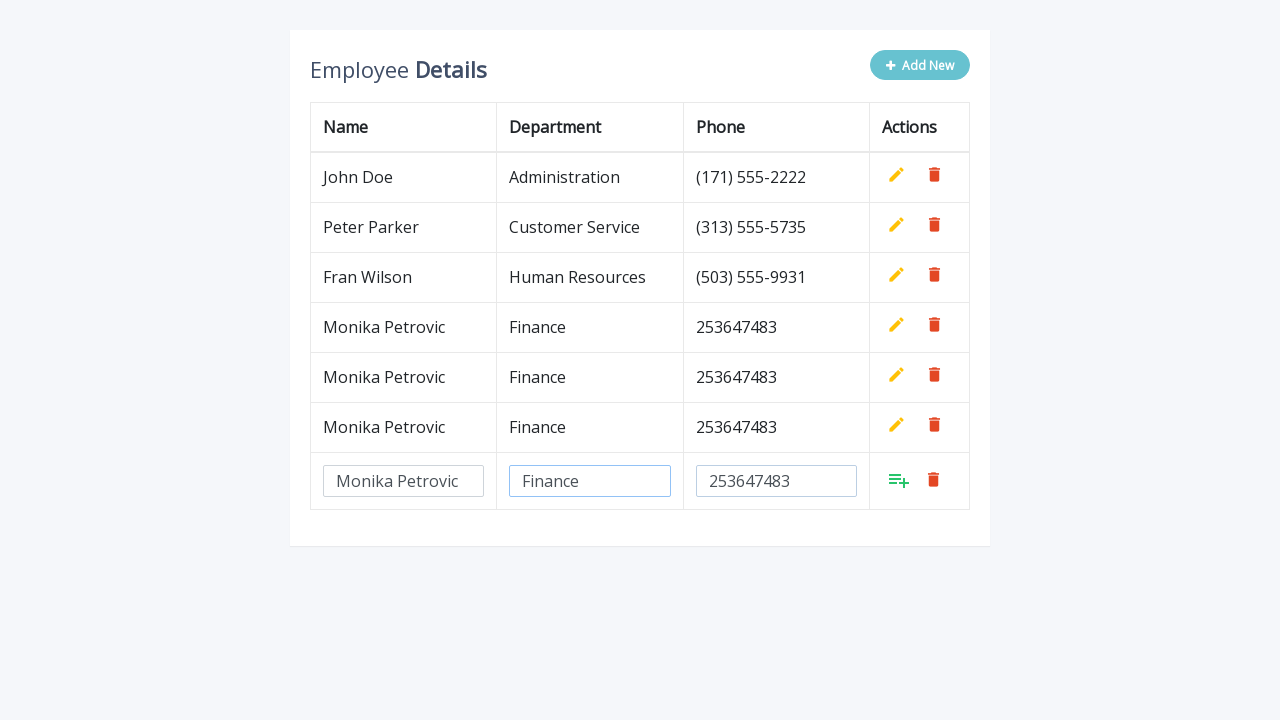

Clicked Add button to confirm row 4 at (899, 480) on xpath=//tbody/tr[last()]/td[last()]/a
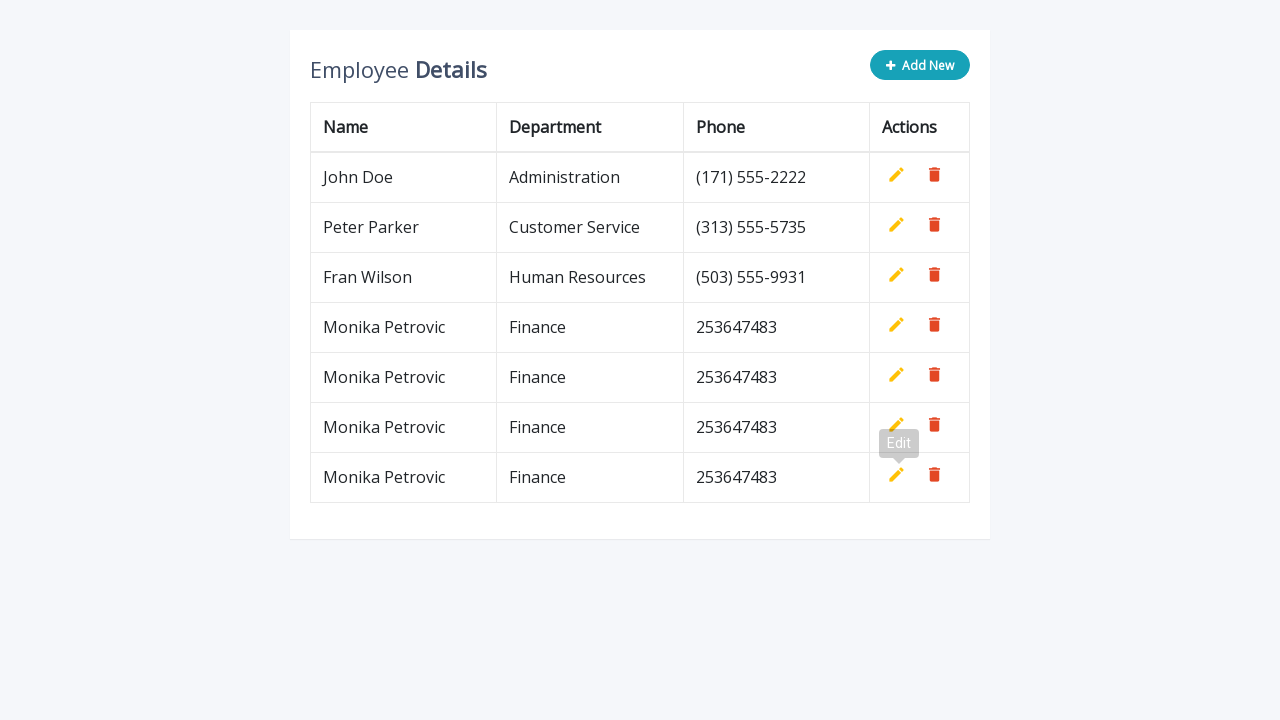

Waited 500ms before next iteration
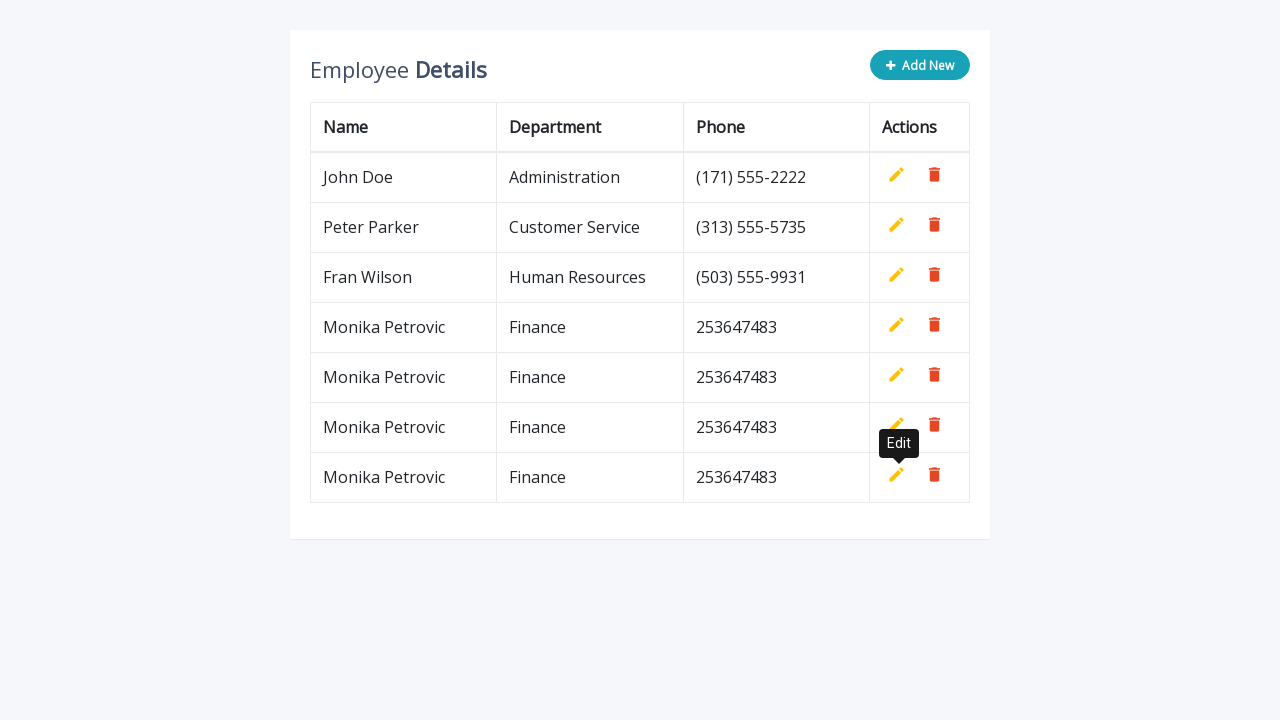

Clicked Add New button for row 5 at (920, 65) on .add-new
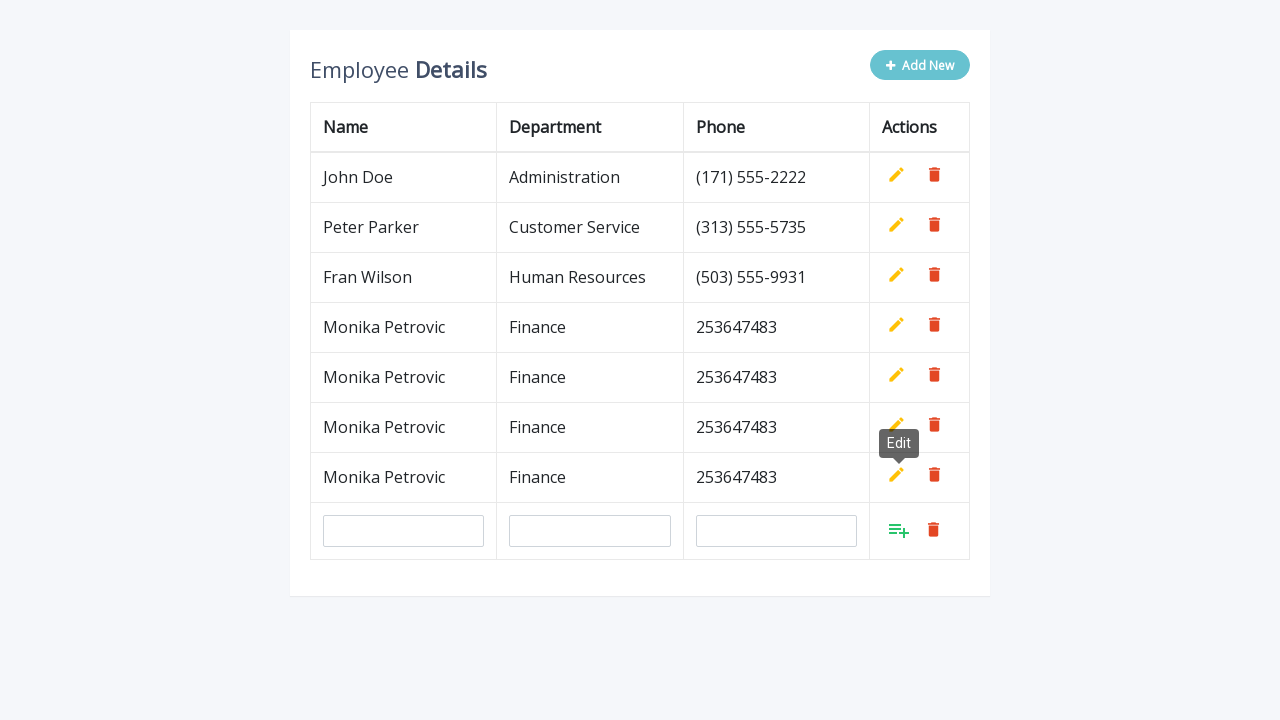

Filled in name field with 'Monika Petrovic' for row 5 on input[name='name']
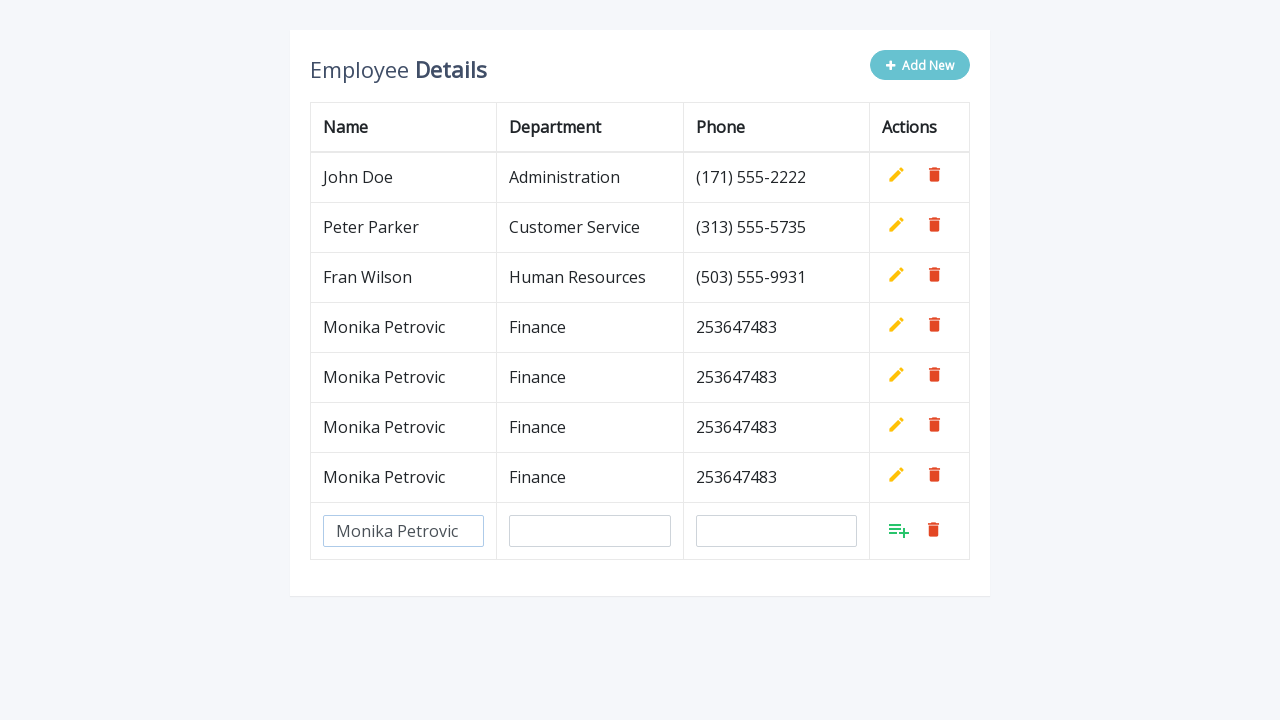

Filled in department field with 'Finance' for row 5 on input[name='department']
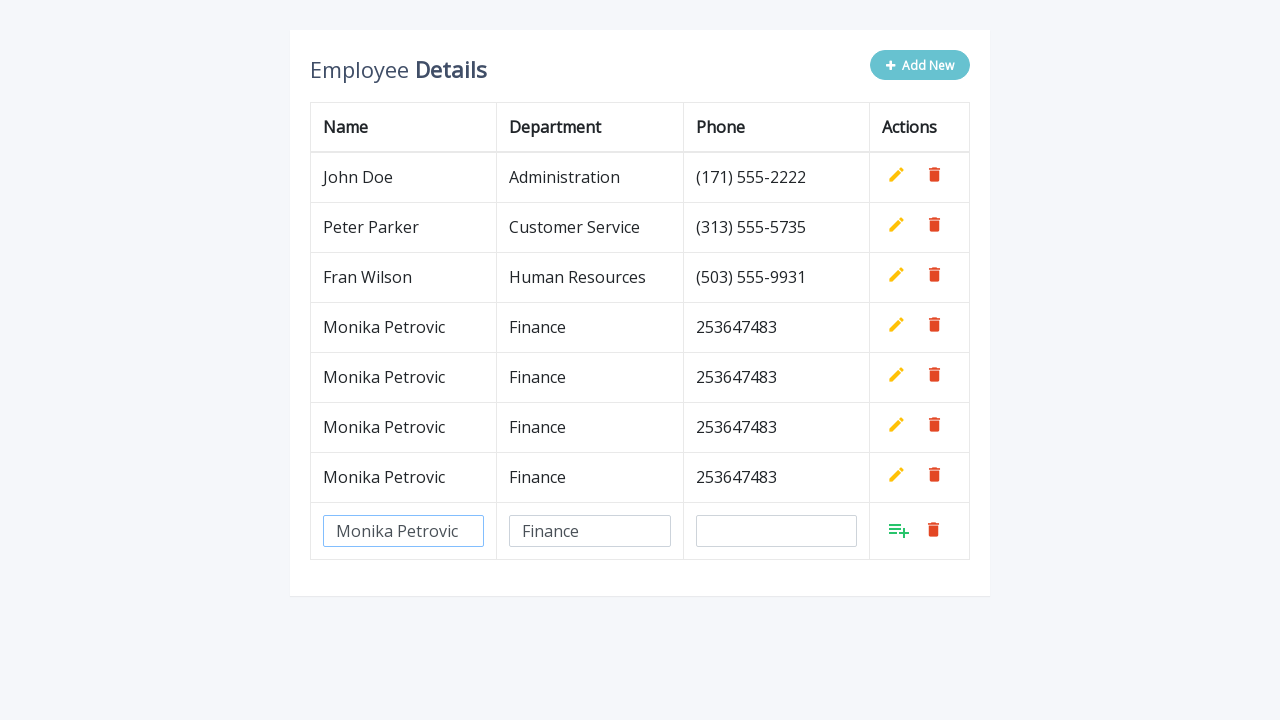

Filled in phone field with '253647483' for row 5 on input[name='phone']
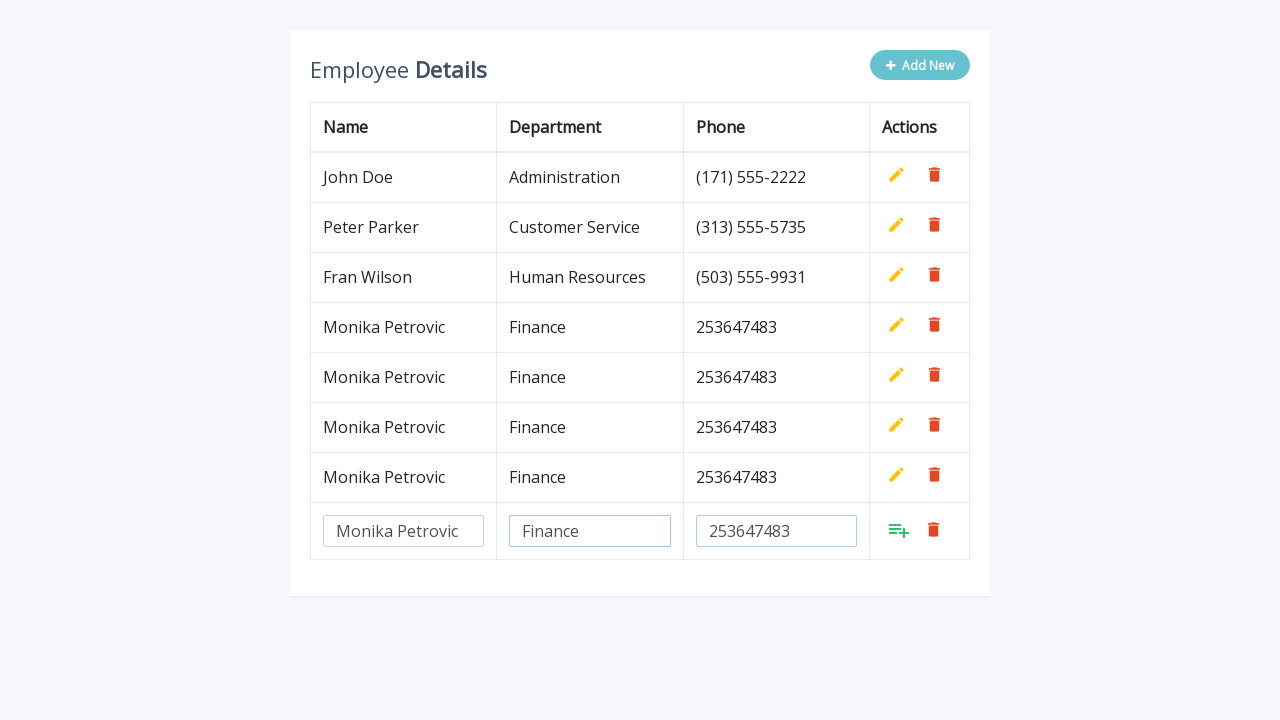

Clicked Add button to confirm row 5 at (899, 530) on xpath=//tbody/tr[last()]/td[last()]/a
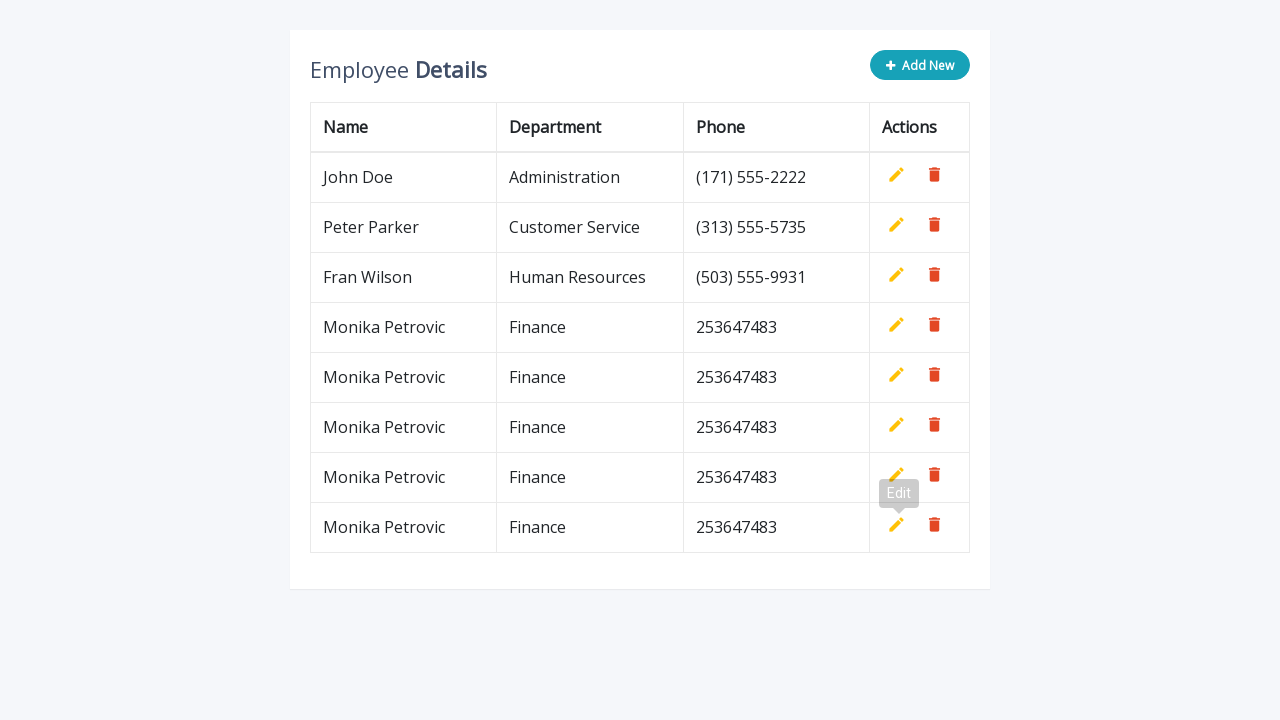

Waited 500ms before next iteration
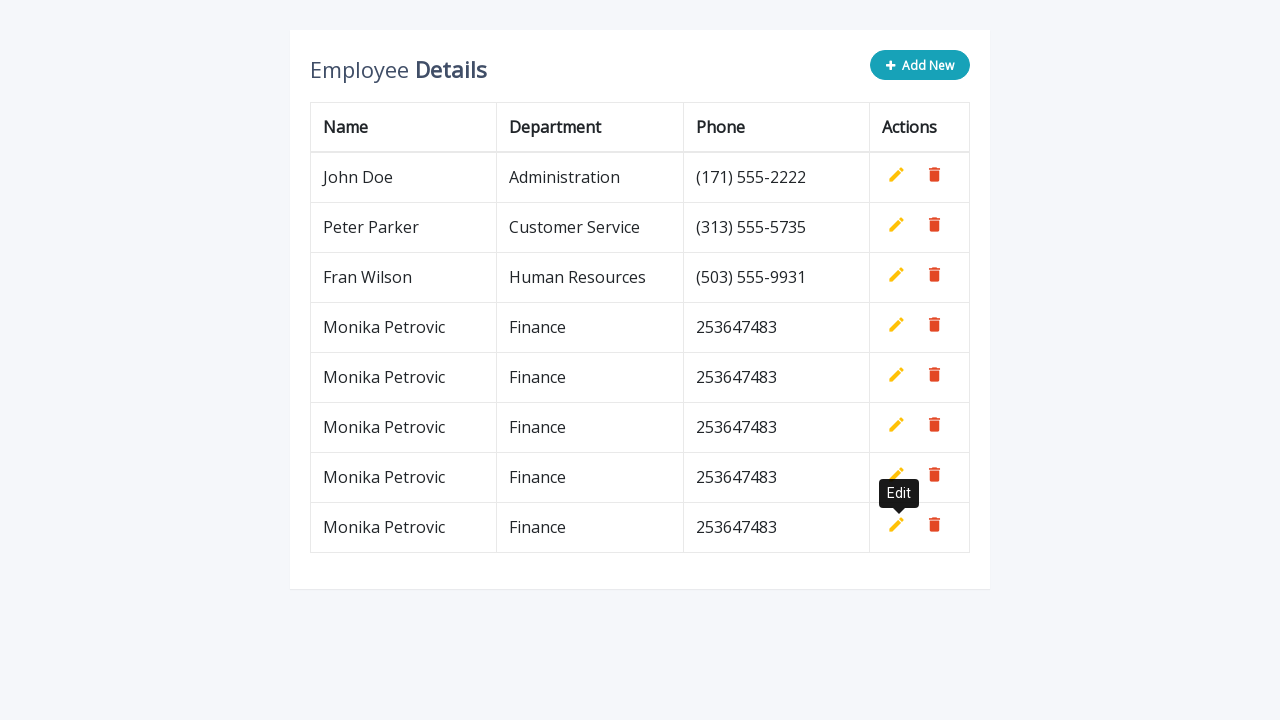

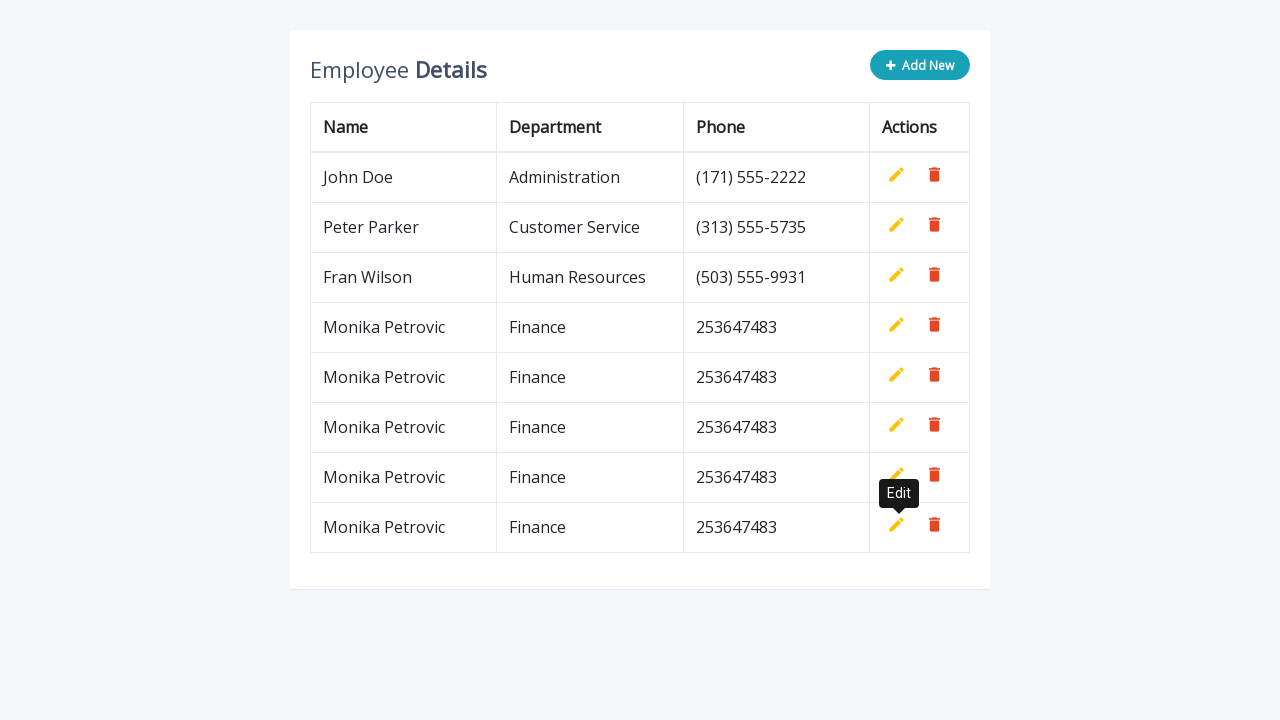